Tests product search functionality on a Russian e-commerce site by entering a search term in Cyrillic and submitting the search

Starting URL: https://altaivita.ru/

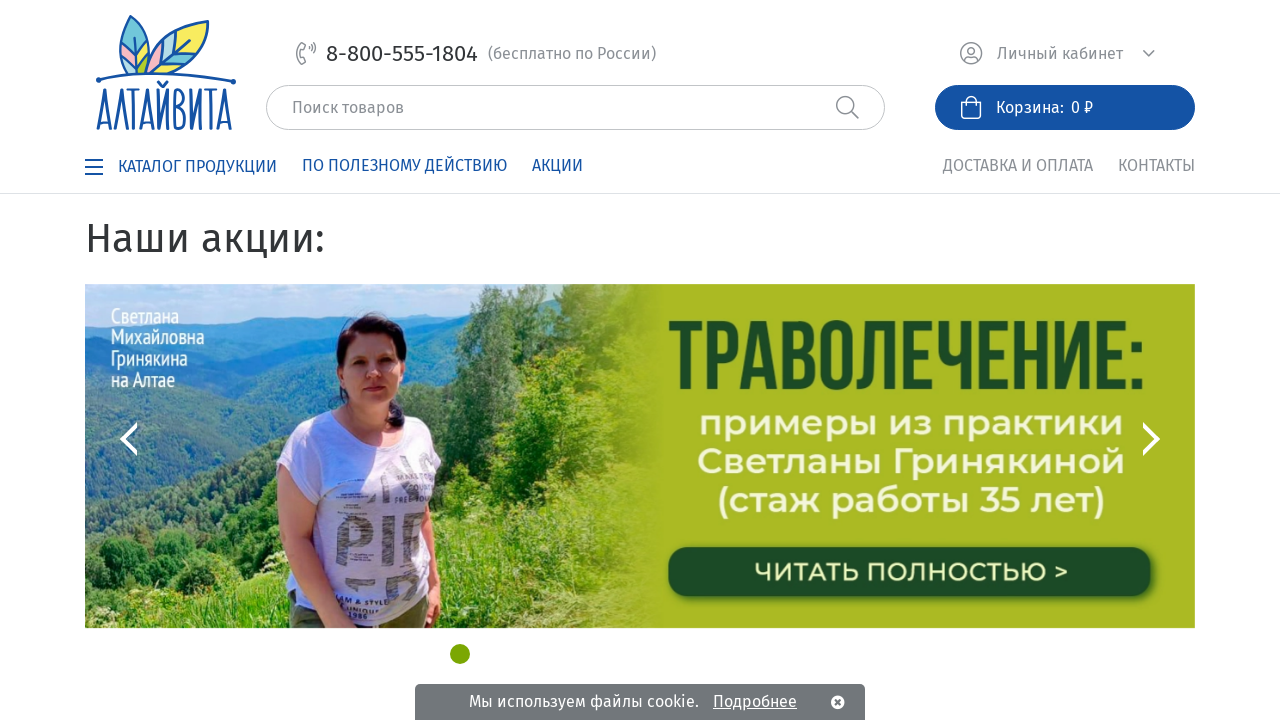

Filled search field with 'витамины' (vitamins in Russian) on .searchpro__field-input
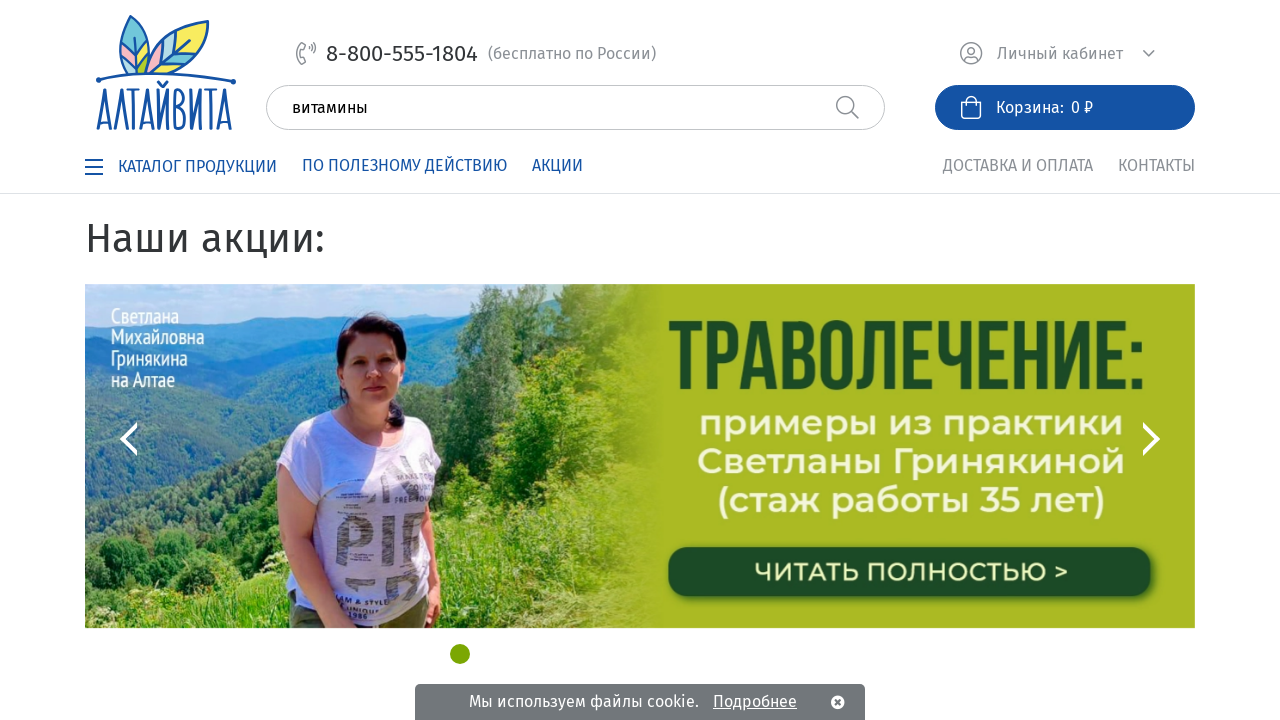

Clicked search button to submit the query at (847, 108) on div.header__search:nth-child(2) > div:nth-child(1) > div:nth-child(2) > div:nth-
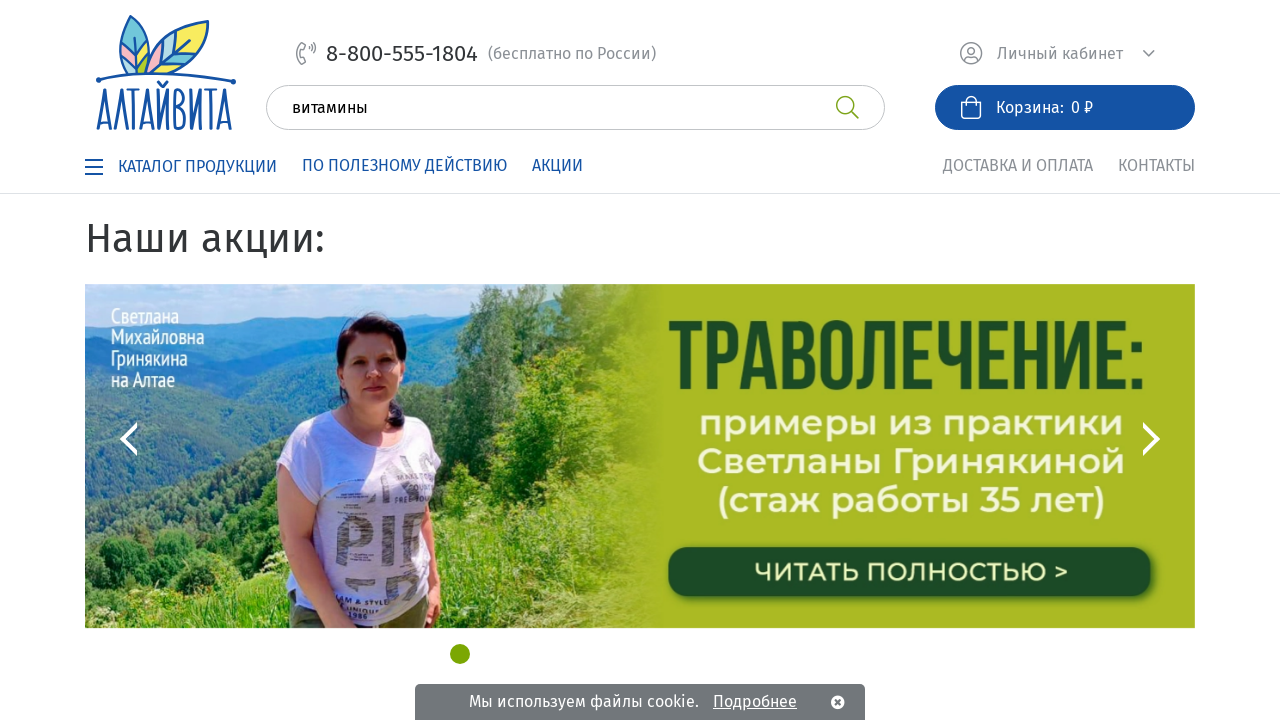

Search results loaded successfully
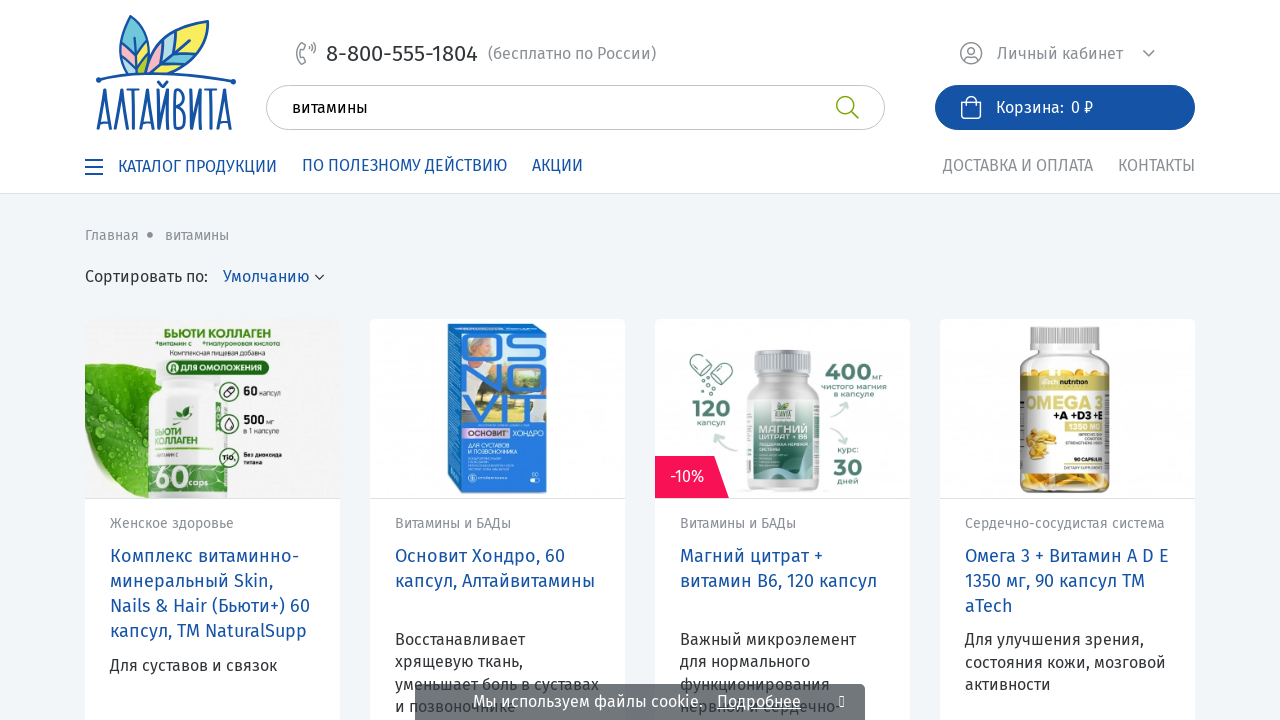

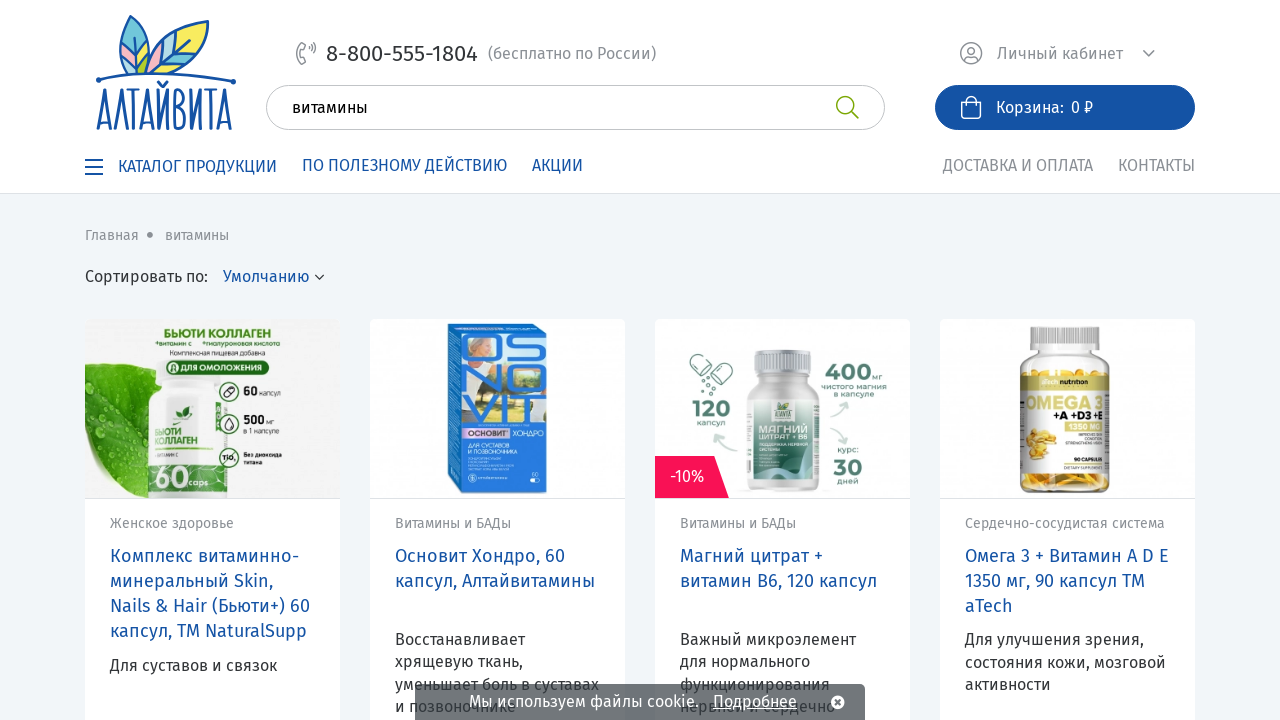